Closes the browser window

Starting URL: https://selectorshub.com/xpath-practice-page/

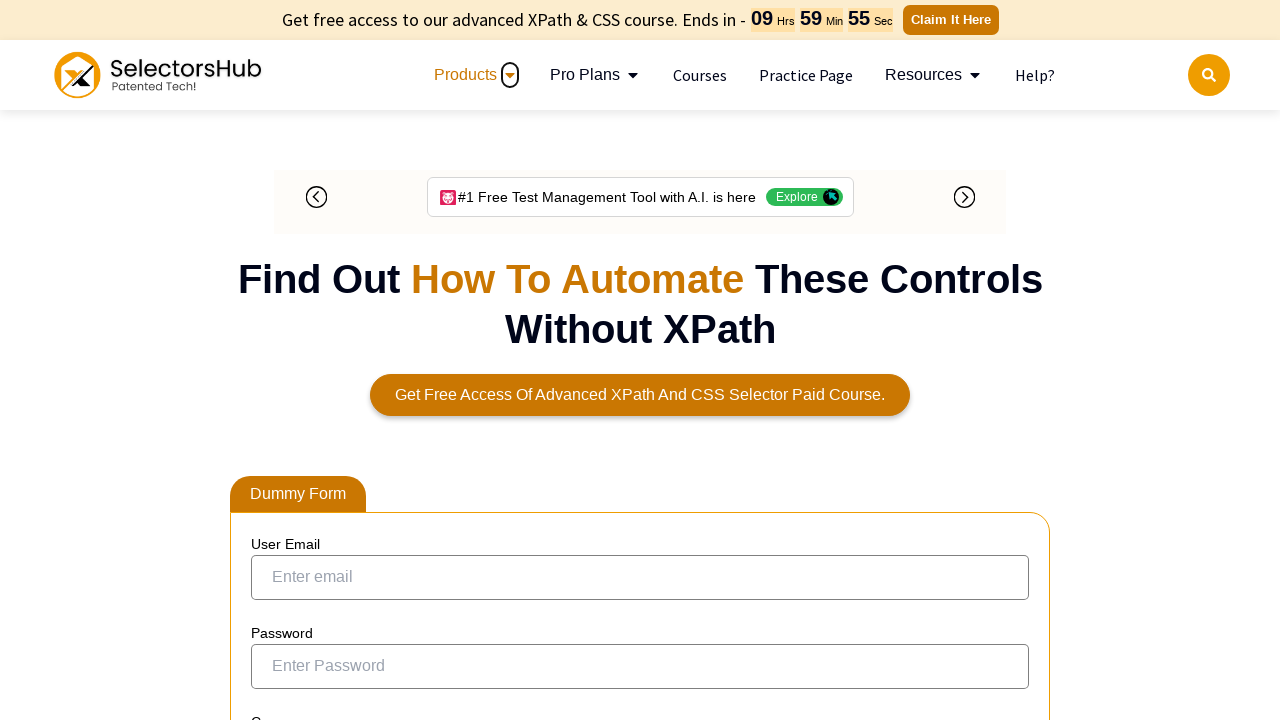

Browser window closed - teardown complete
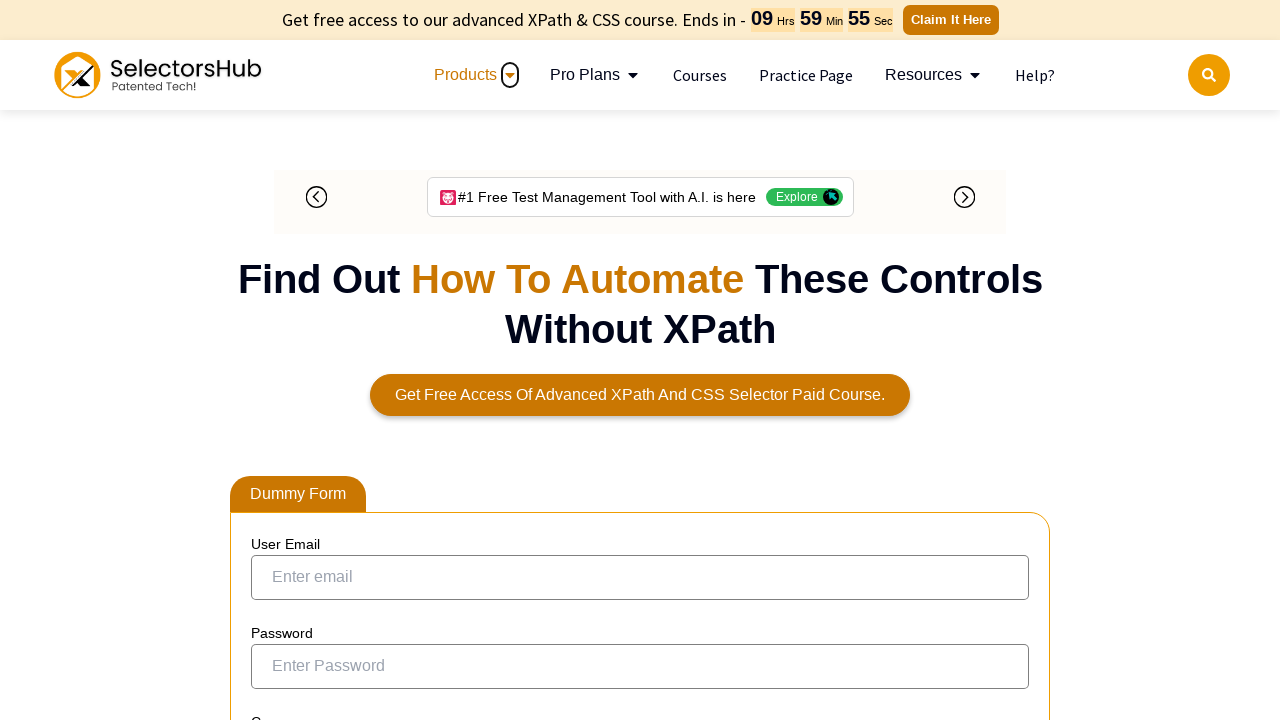

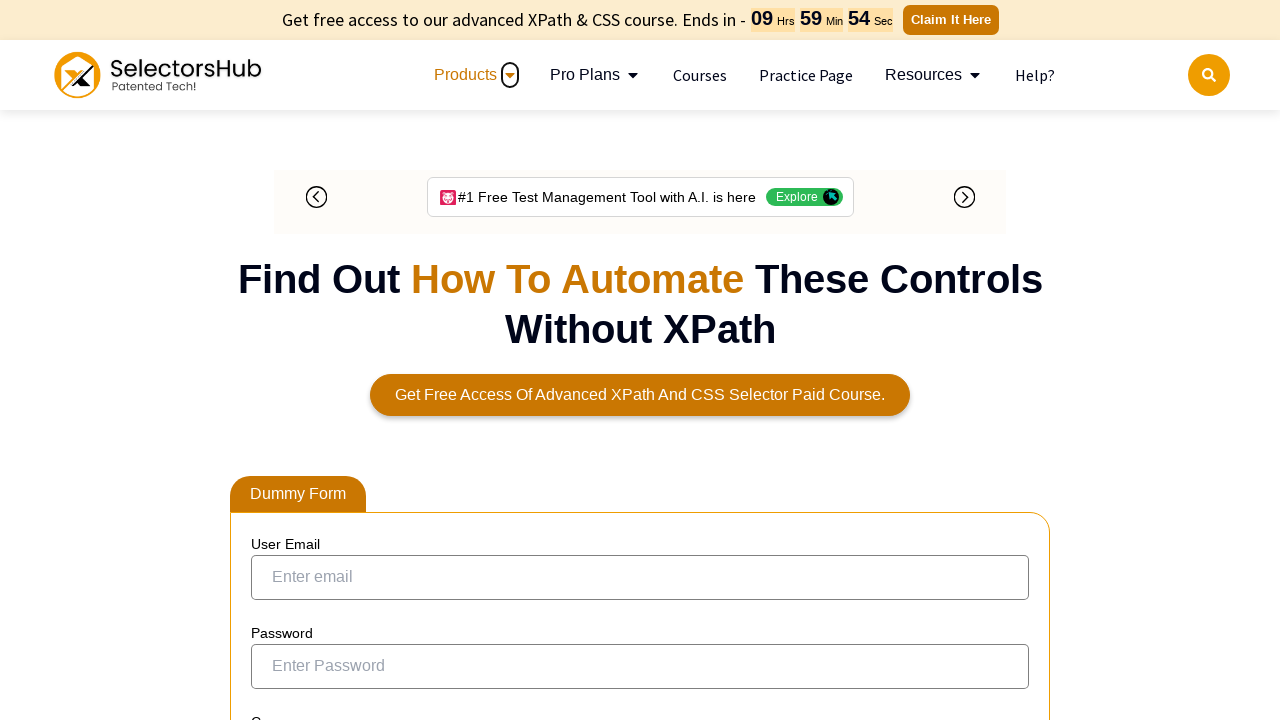